Tests keyboard key press functionality by sending space and left arrow keys to an element and verifying the displayed result text shows the correct key was pressed.

Starting URL: http://the-internet.herokuapp.com/key_presses

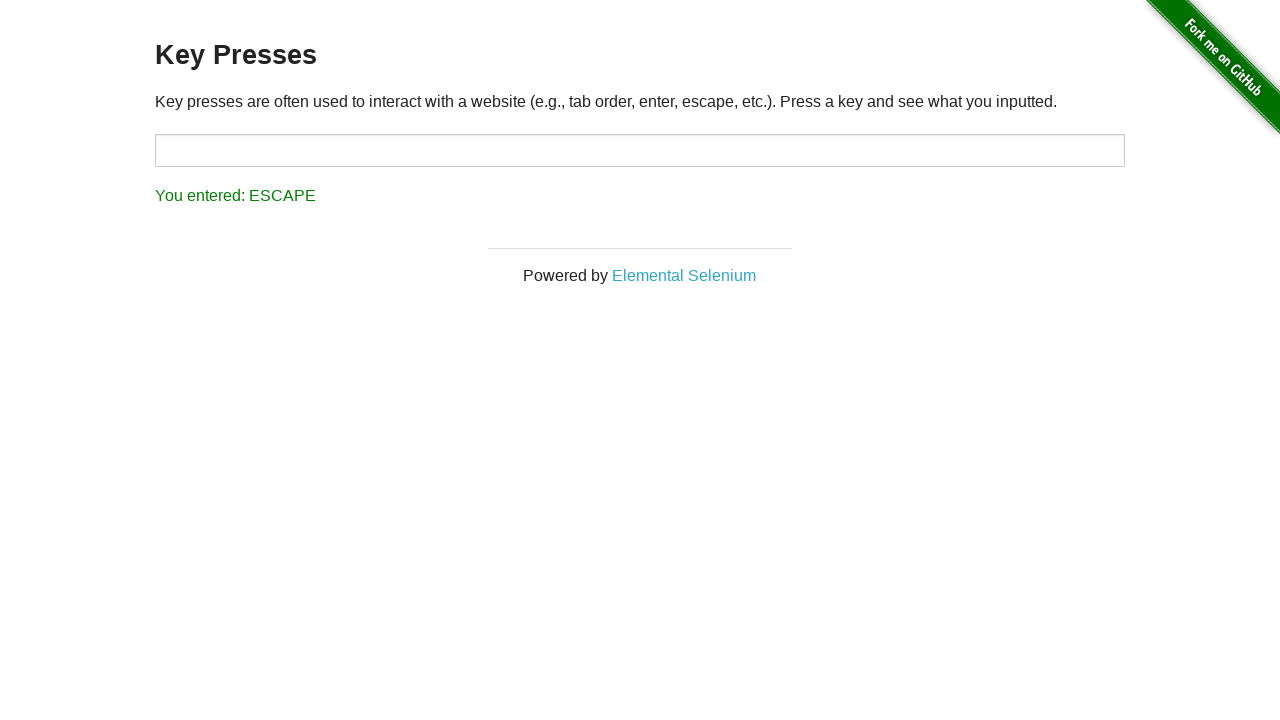

Pressed Space key on target element on #target
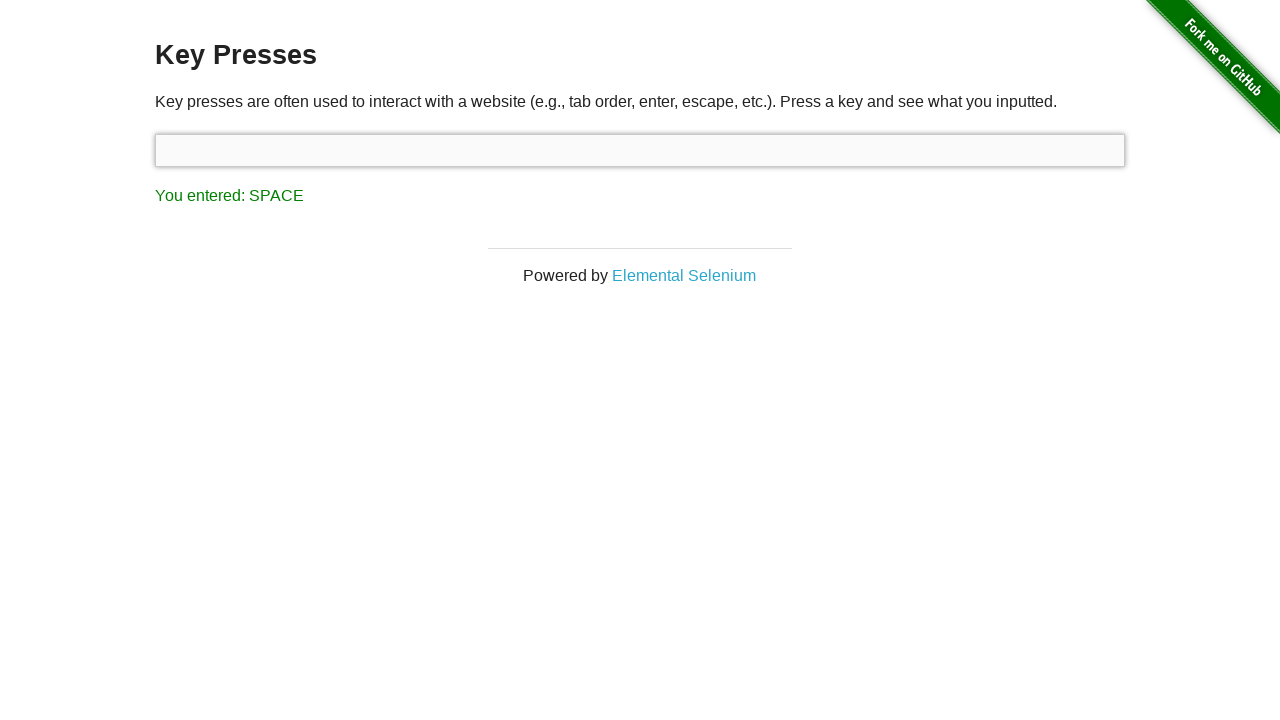

Result element loaded after Space key press
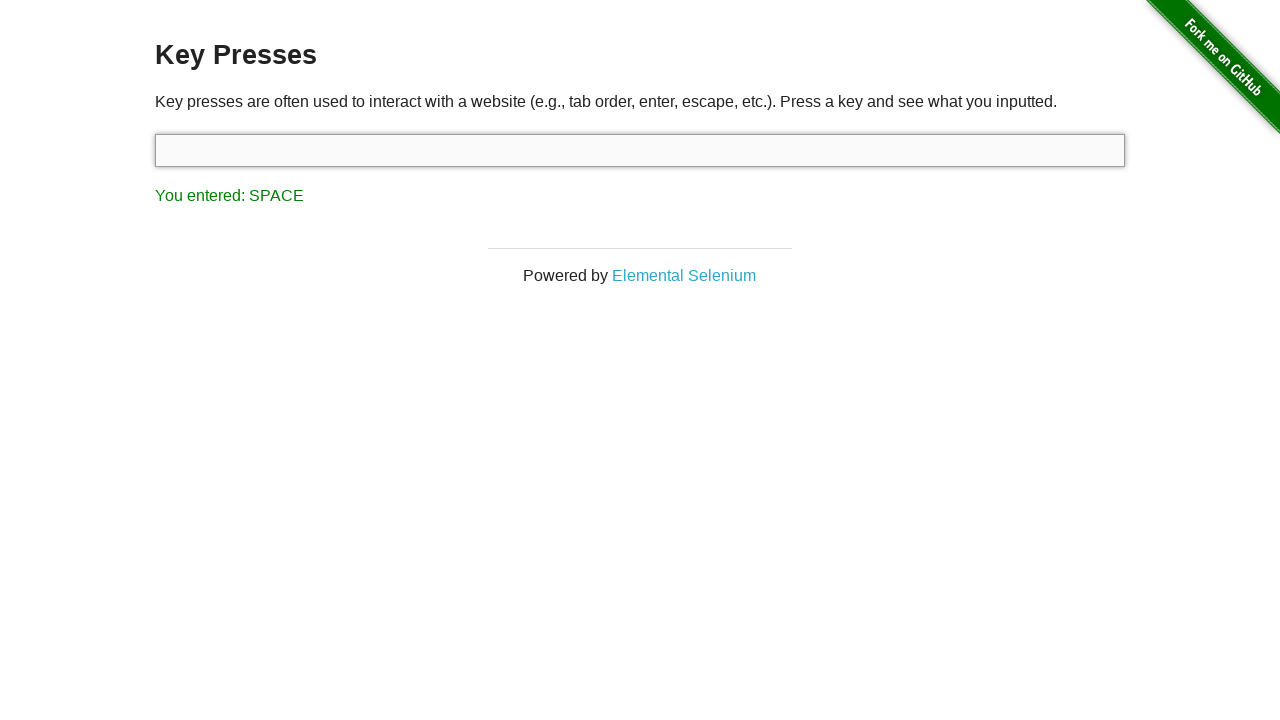

Retrieved result text content
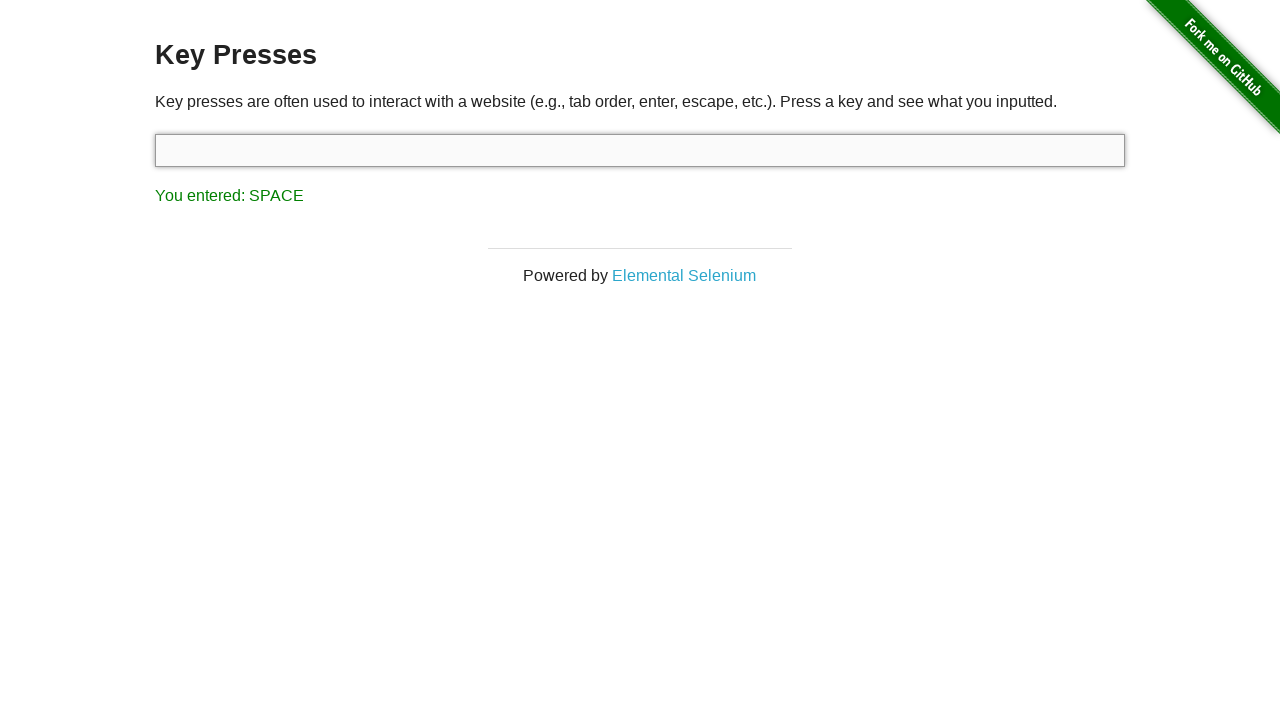

Verified result text shows 'You entered: SPACE'
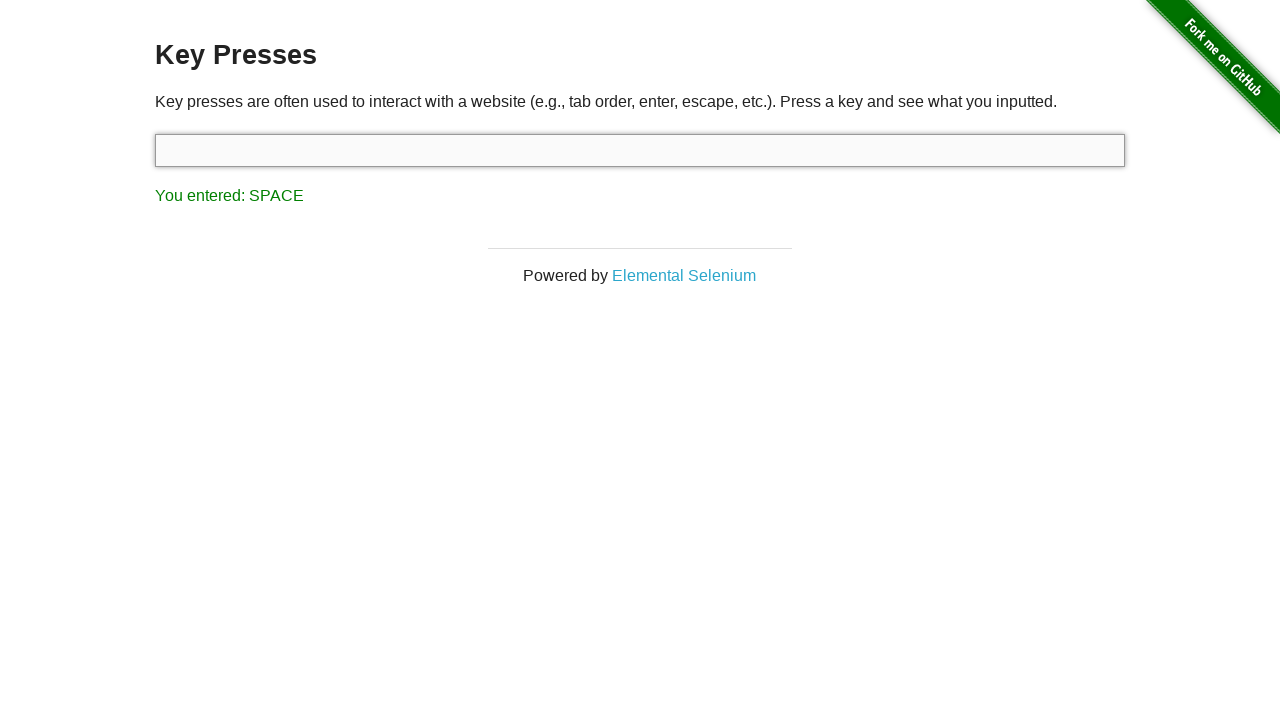

Pressed Left Arrow key
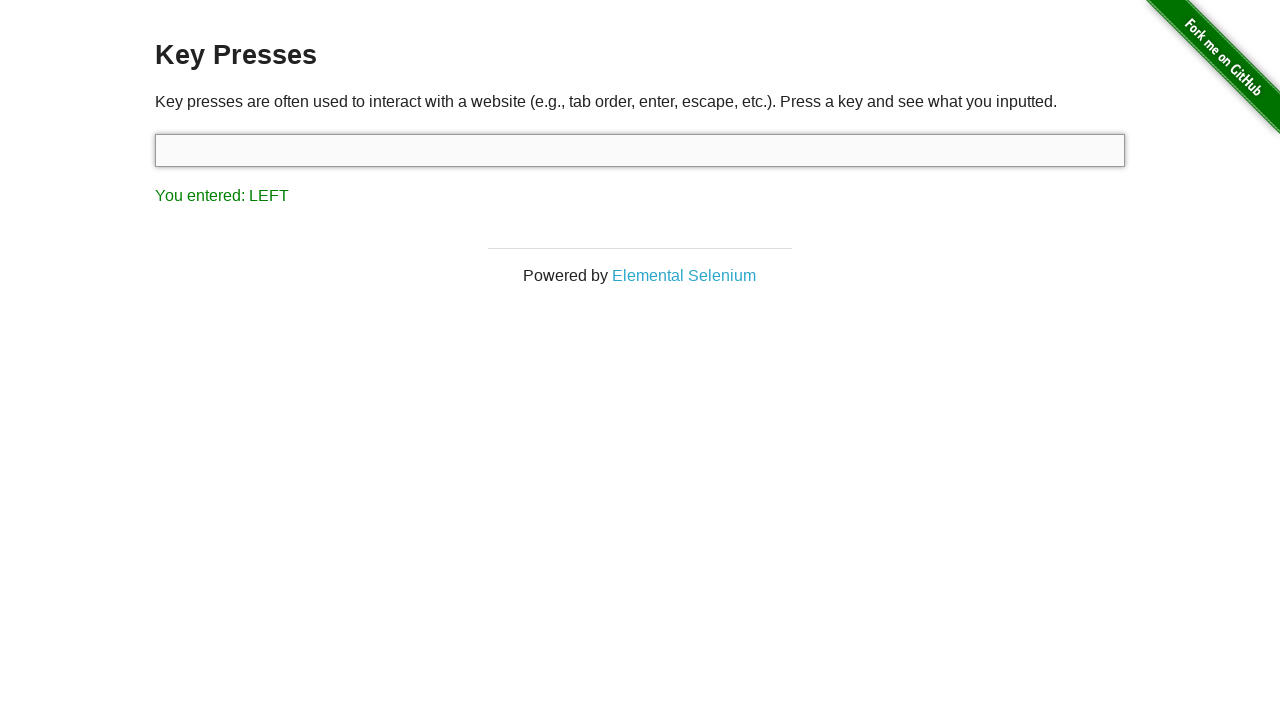

Retrieved result text content after Left Arrow key press
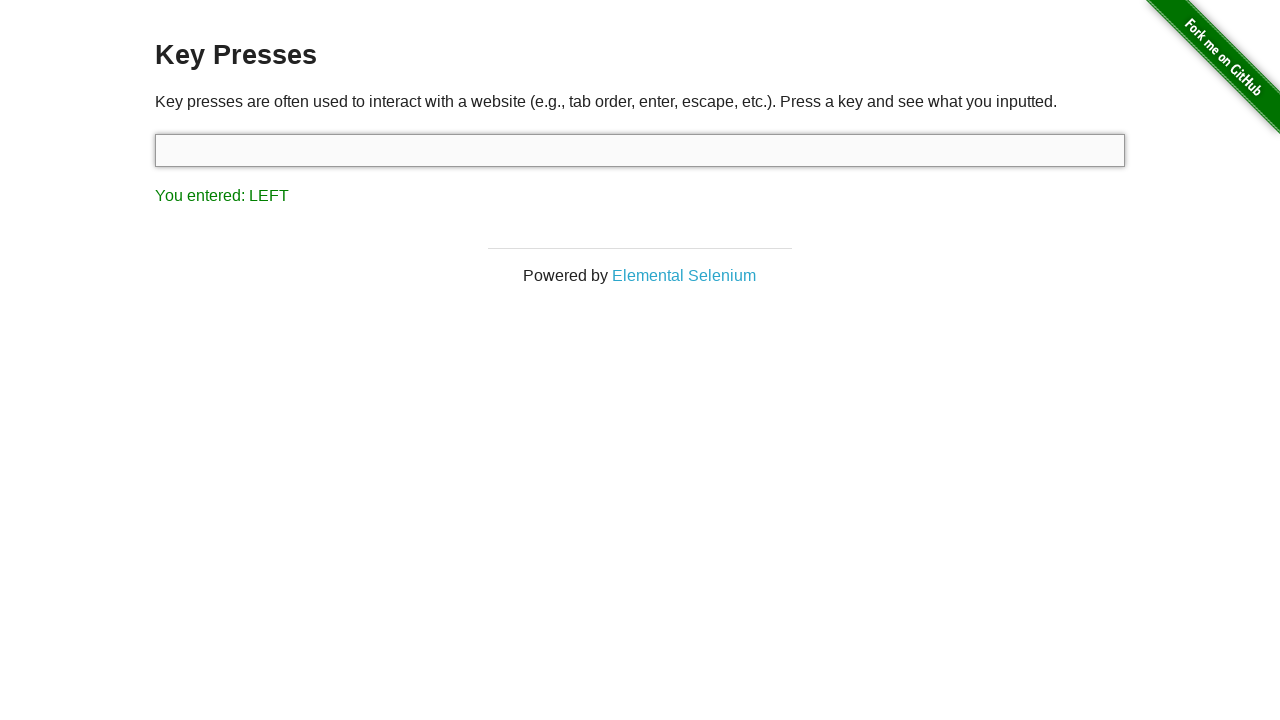

Verified result text shows 'You entered: LEFT'
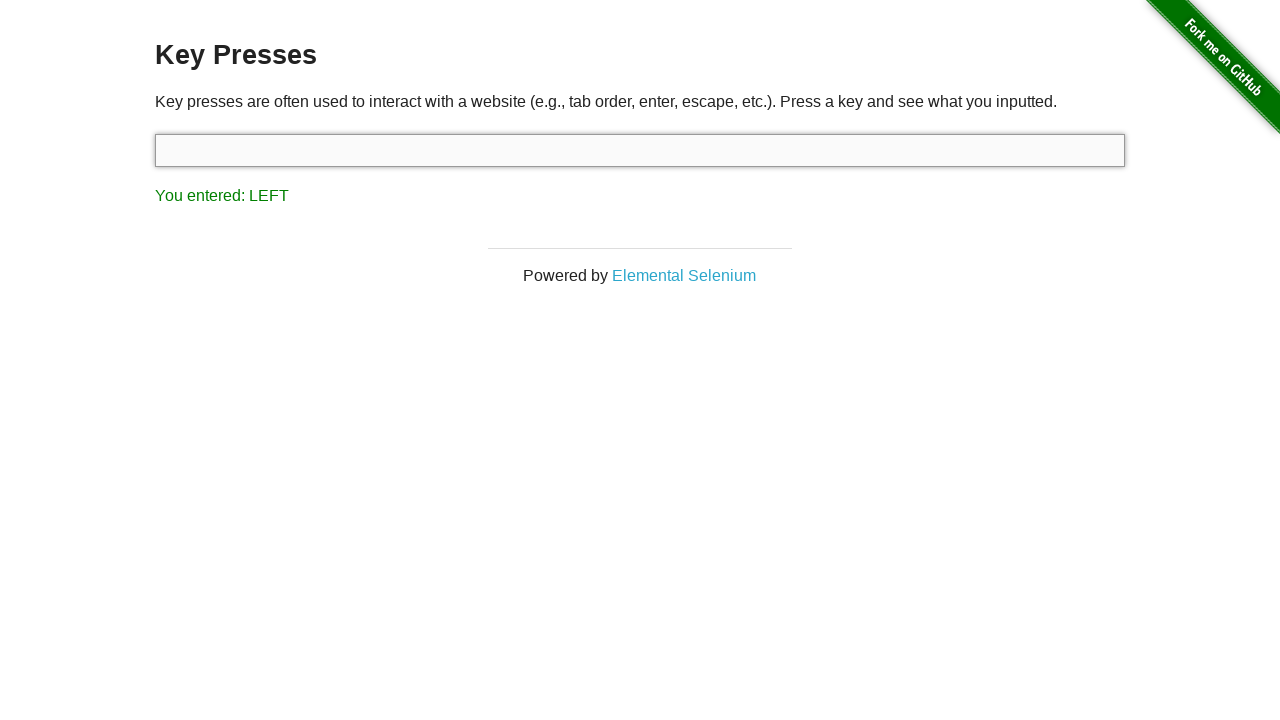

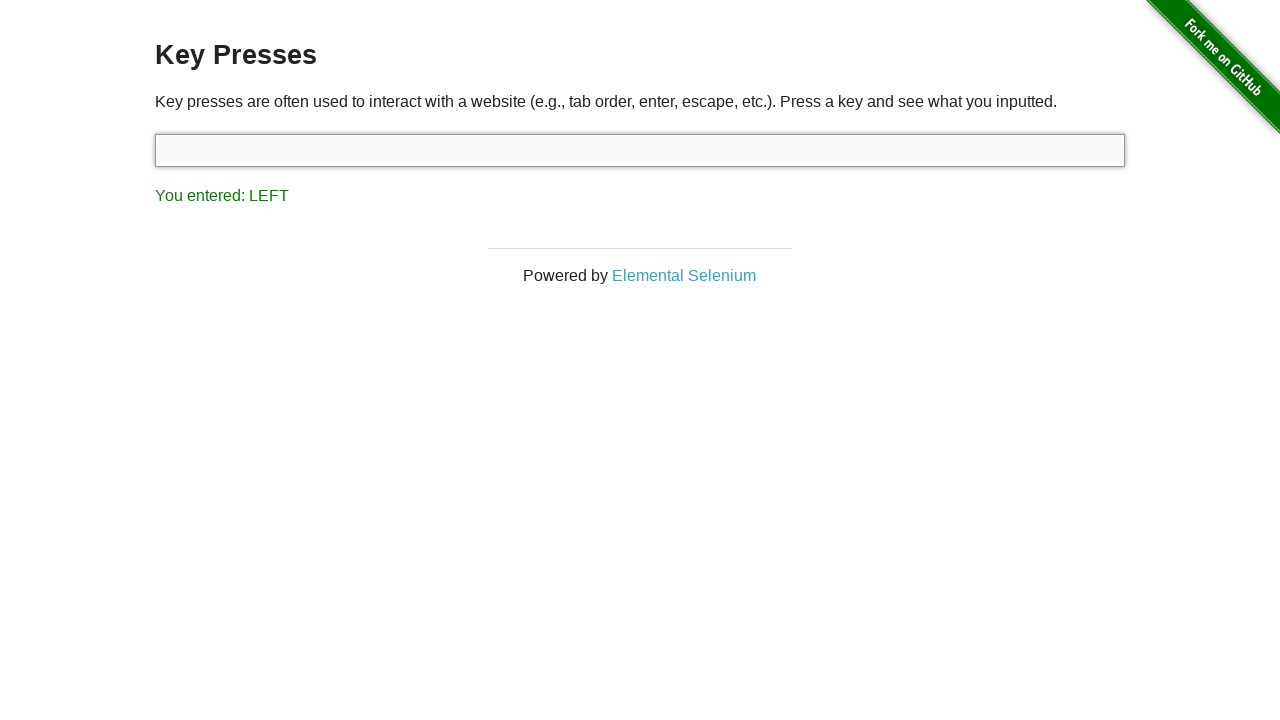